Navigates to the OrangeHRM demo login page and waits for it to load, demonstrating page load timeout behavior.

Starting URL: https://opensource-demo.orangehrmlive.com/web/index.php/auth/login

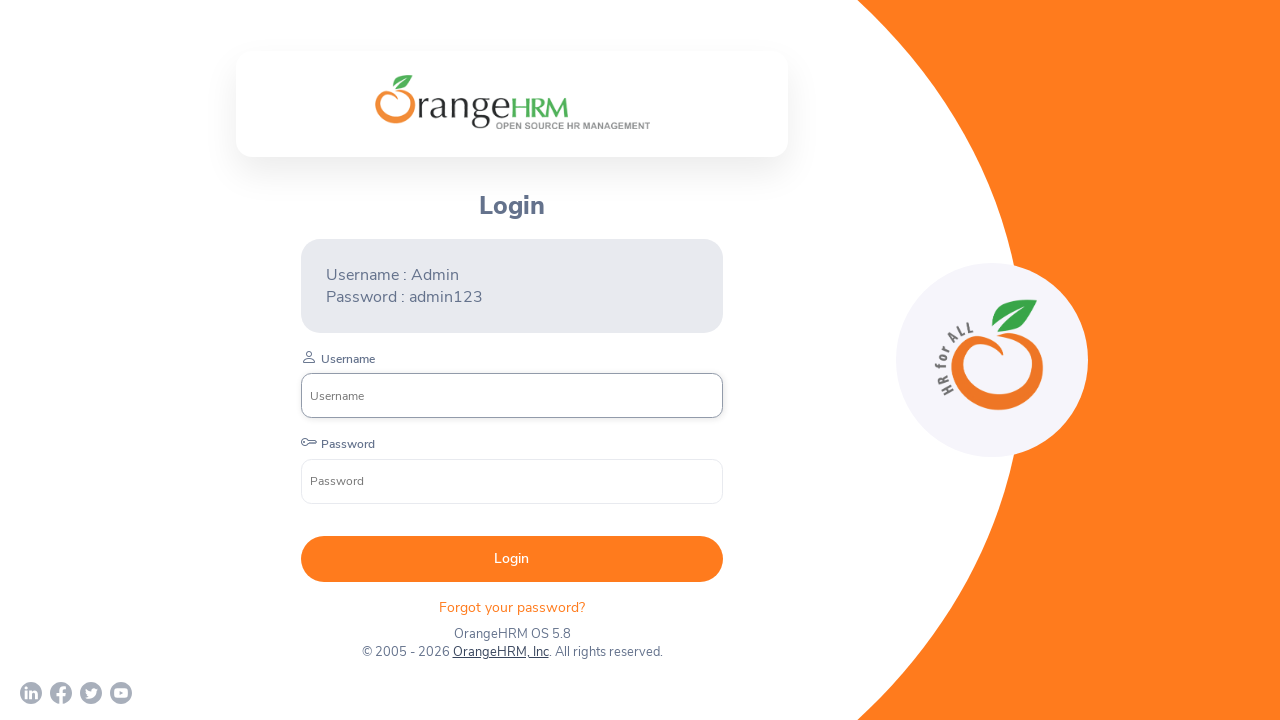

Page reached networkidle load state
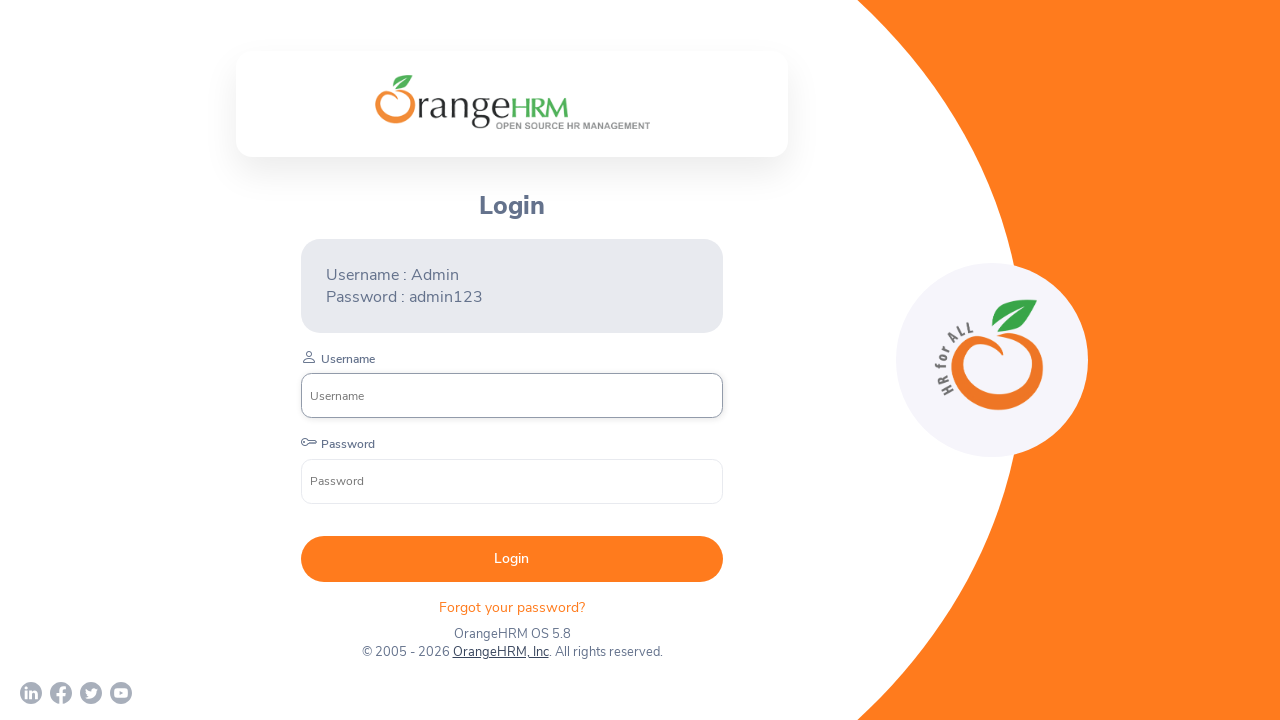

Username input field is visible on login page
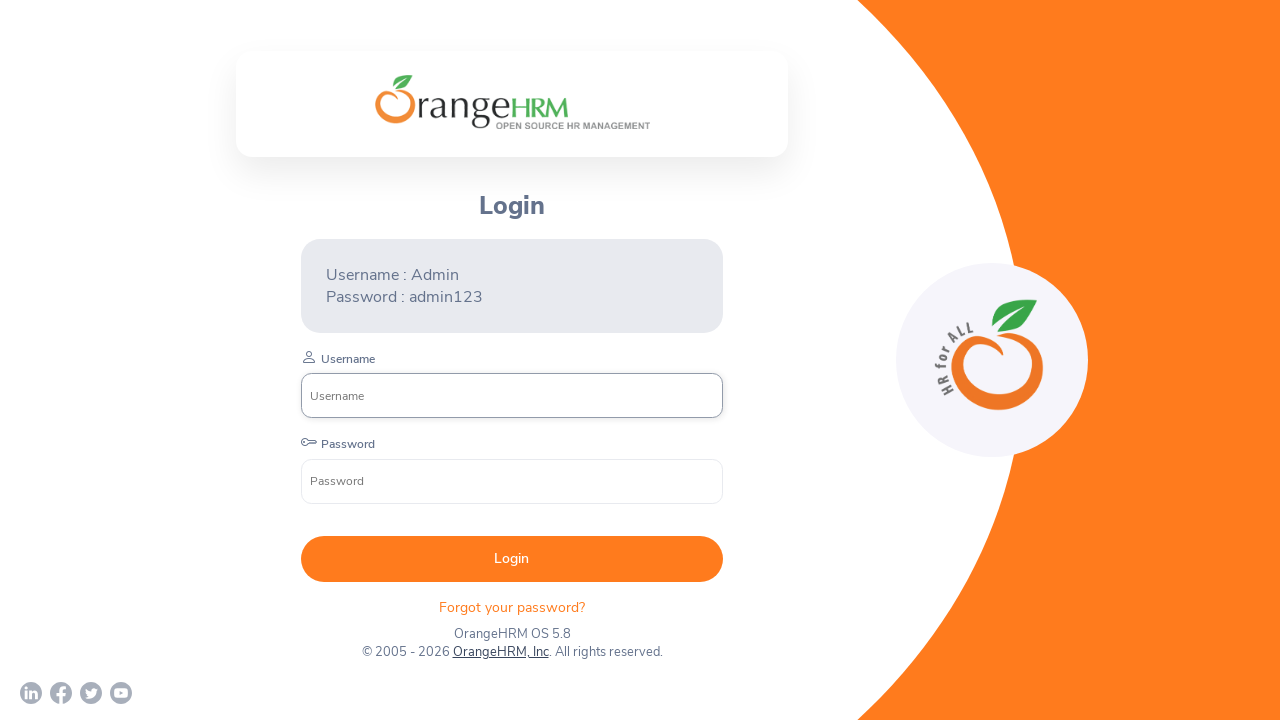

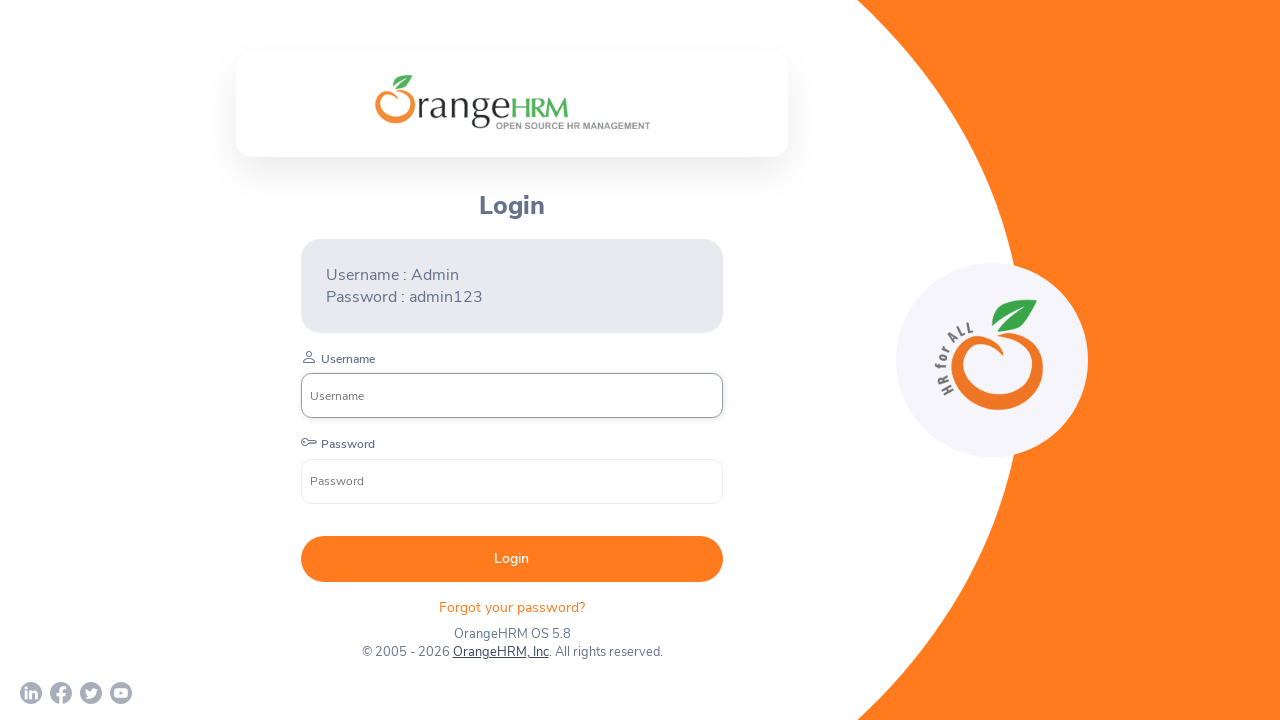